Tests that the browser back button correctly navigates through filter views

Starting URL: https://demo.playwright.dev/todomvc

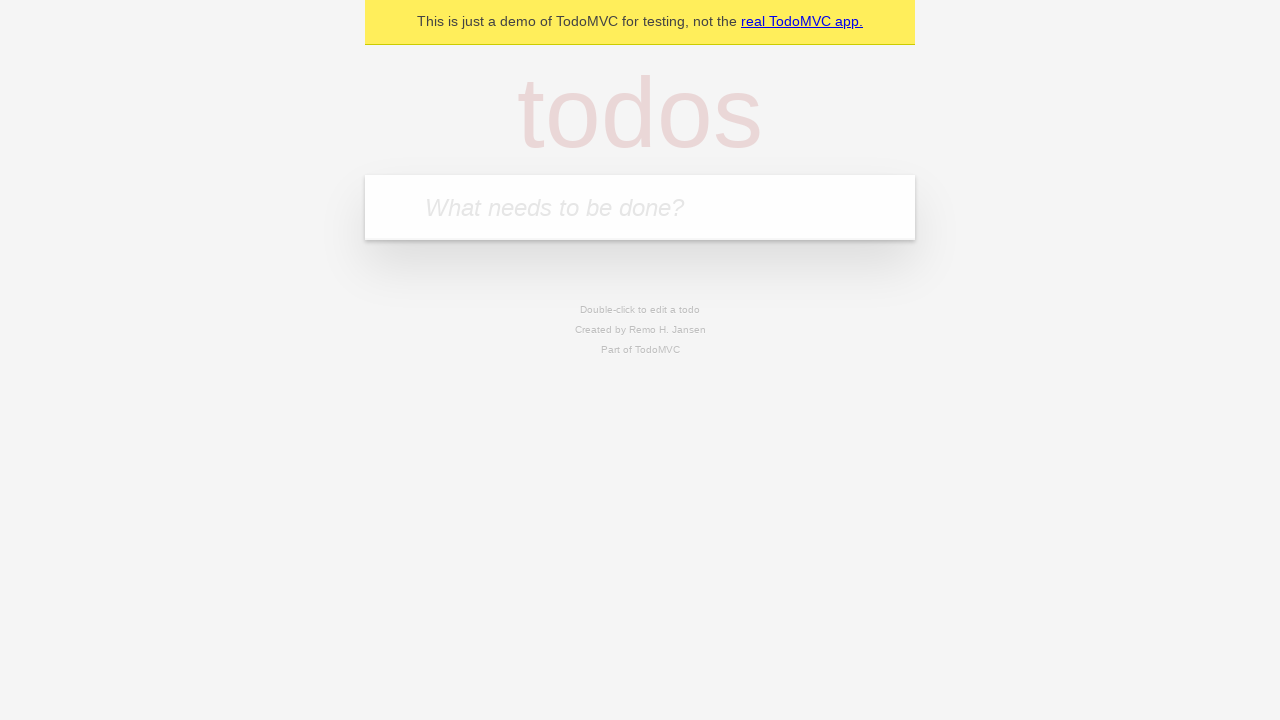

Filled todo input with 'buy some cheese' on internal:attr=[placeholder="What needs to be done?"i]
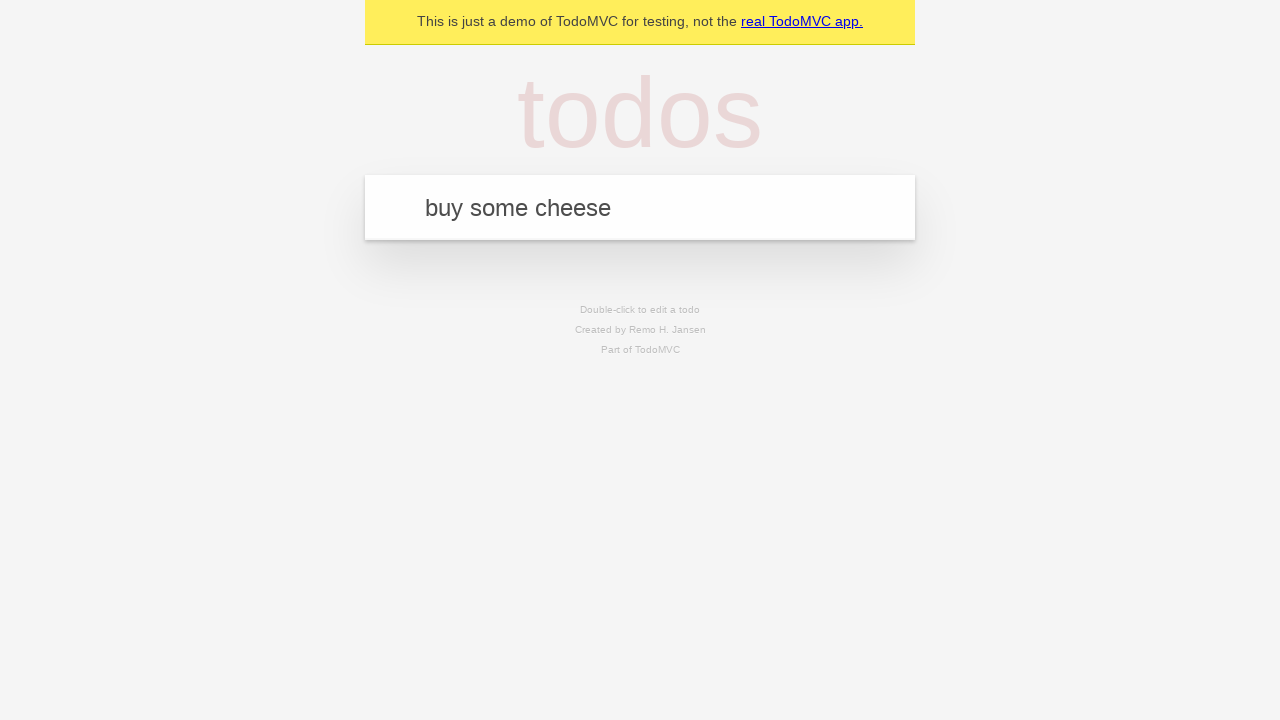

Pressed Enter to create first todo on internal:attr=[placeholder="What needs to be done?"i]
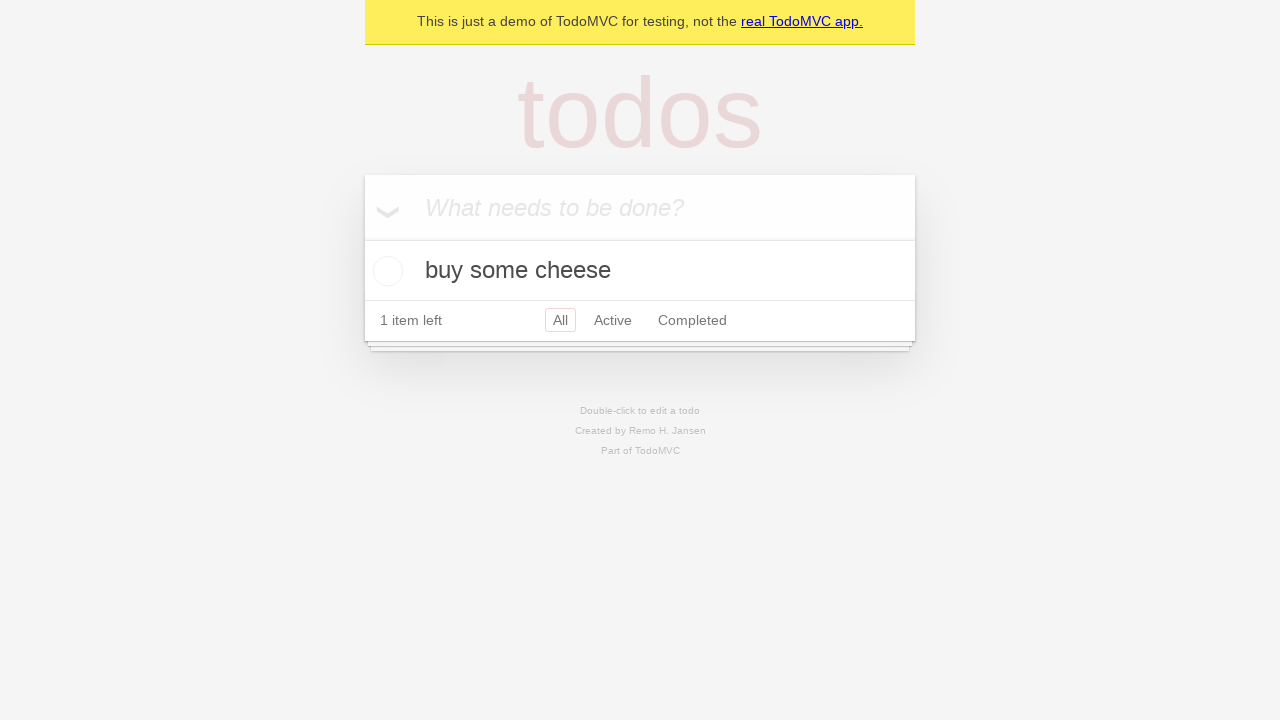

Filled todo input with 'feed the cat' on internal:attr=[placeholder="What needs to be done?"i]
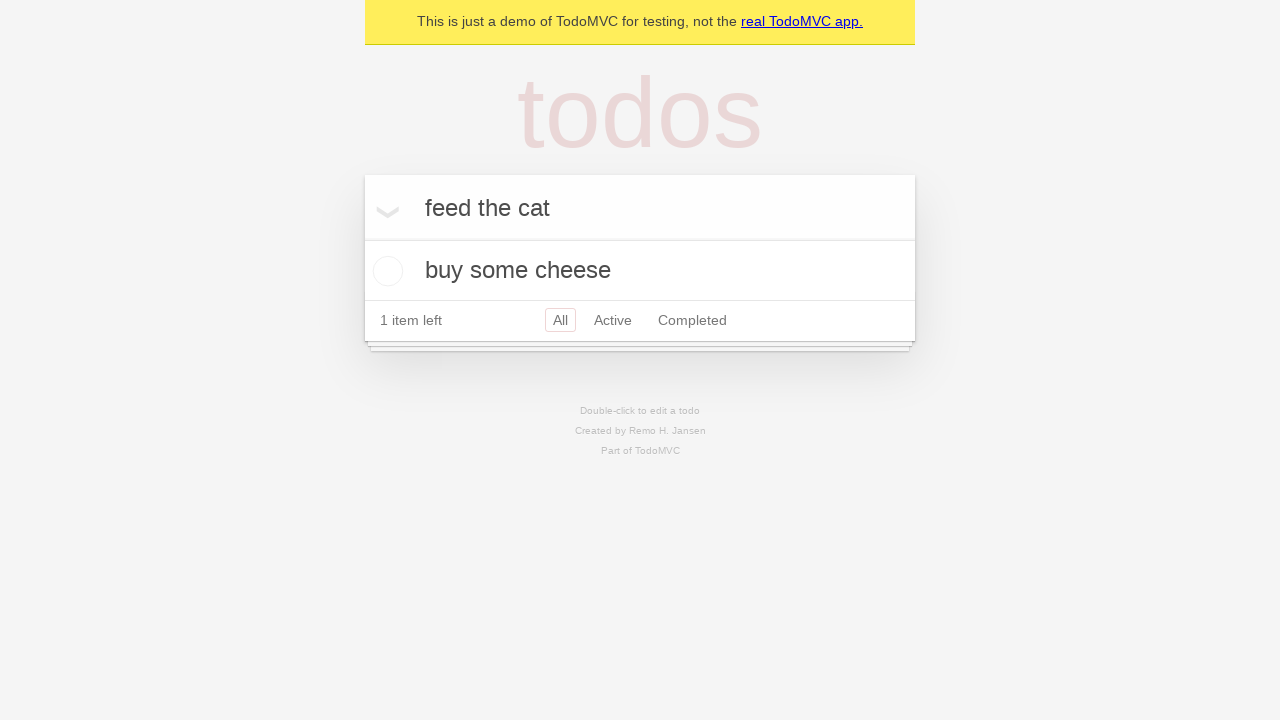

Pressed Enter to create second todo on internal:attr=[placeholder="What needs to be done?"i]
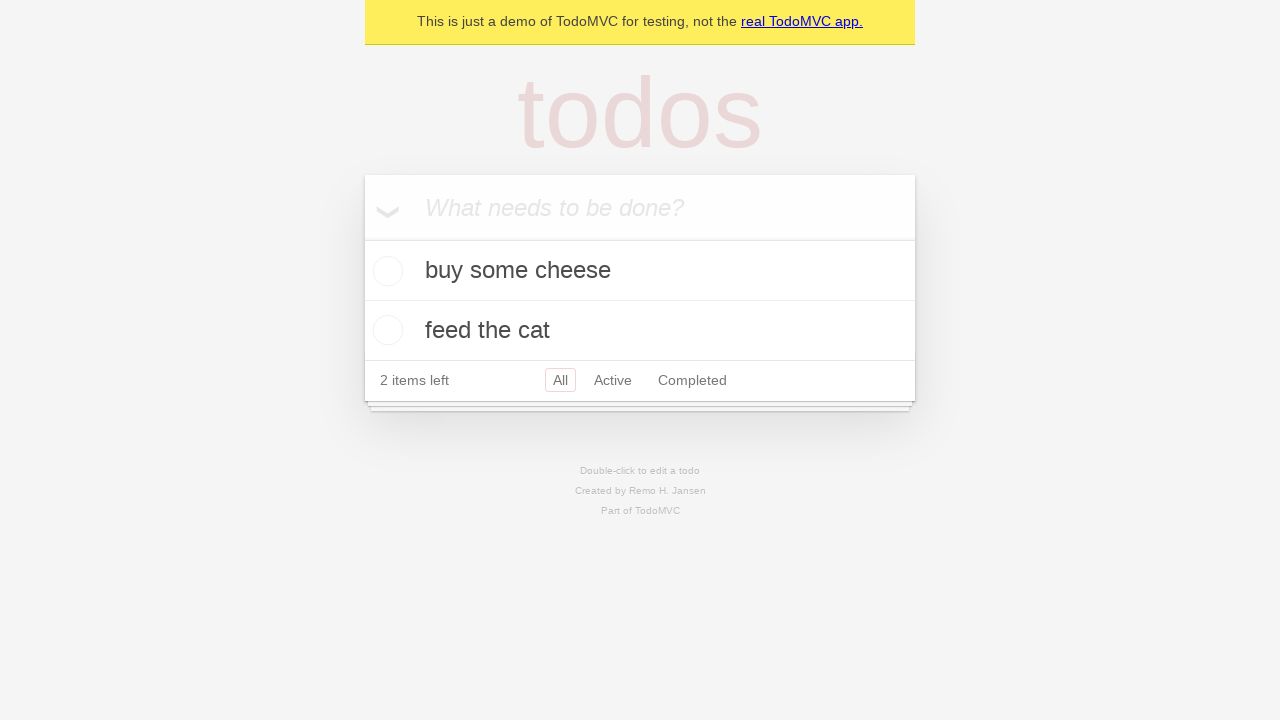

Filled todo input with 'book a doctors appointment' on internal:attr=[placeholder="What needs to be done?"i]
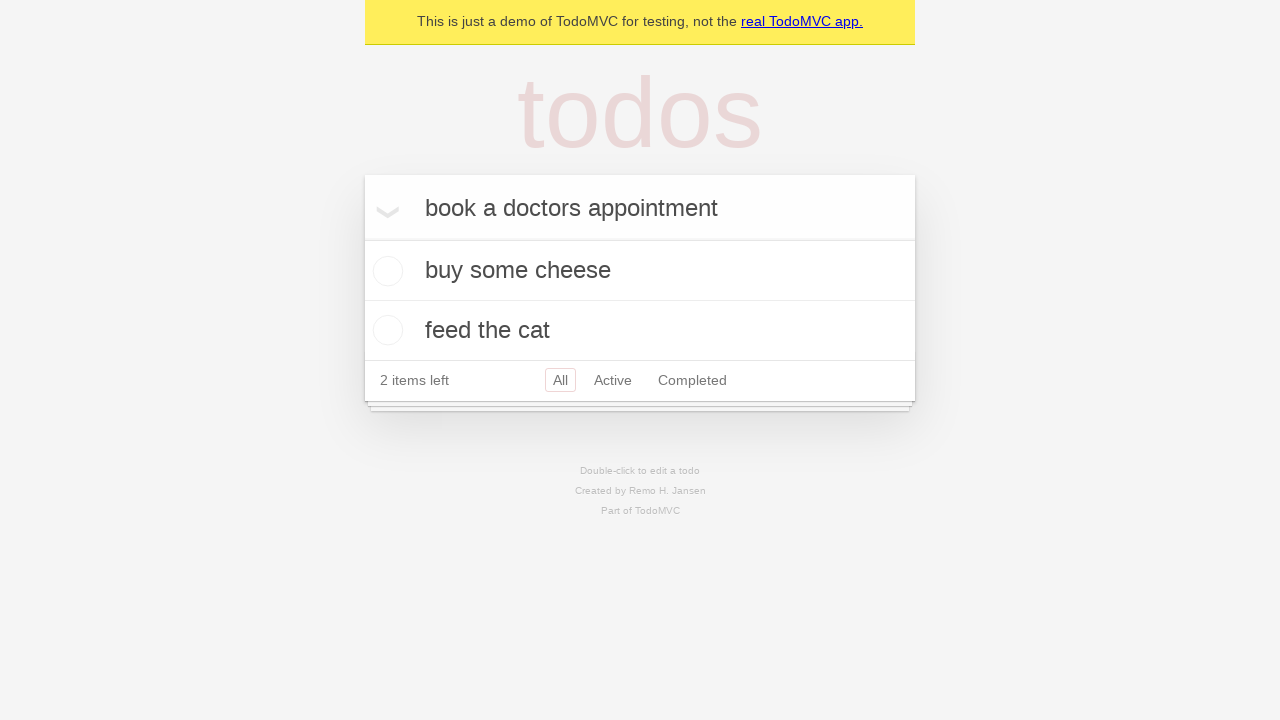

Pressed Enter to create third todo on internal:attr=[placeholder="What needs to be done?"i]
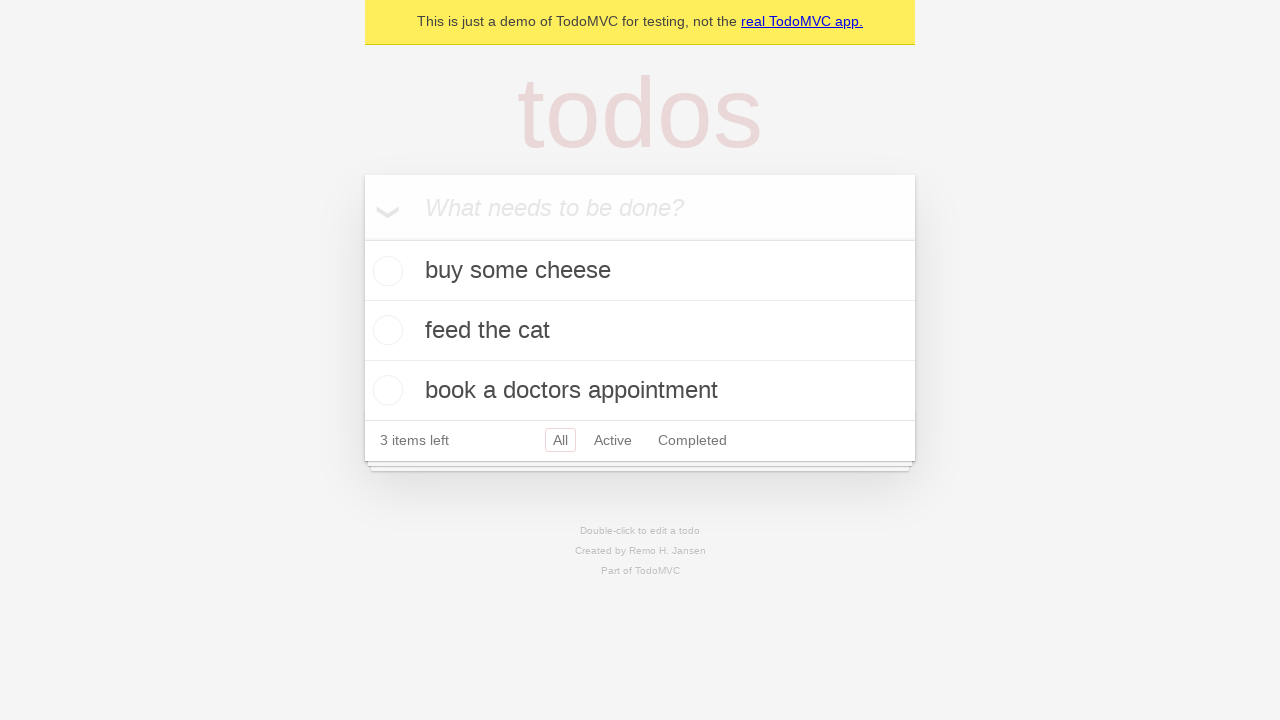

Checked the second todo item (feed the cat) at (385, 330) on internal:testid=[data-testid="todo-item"s] >> nth=1 >> internal:role=checkbox
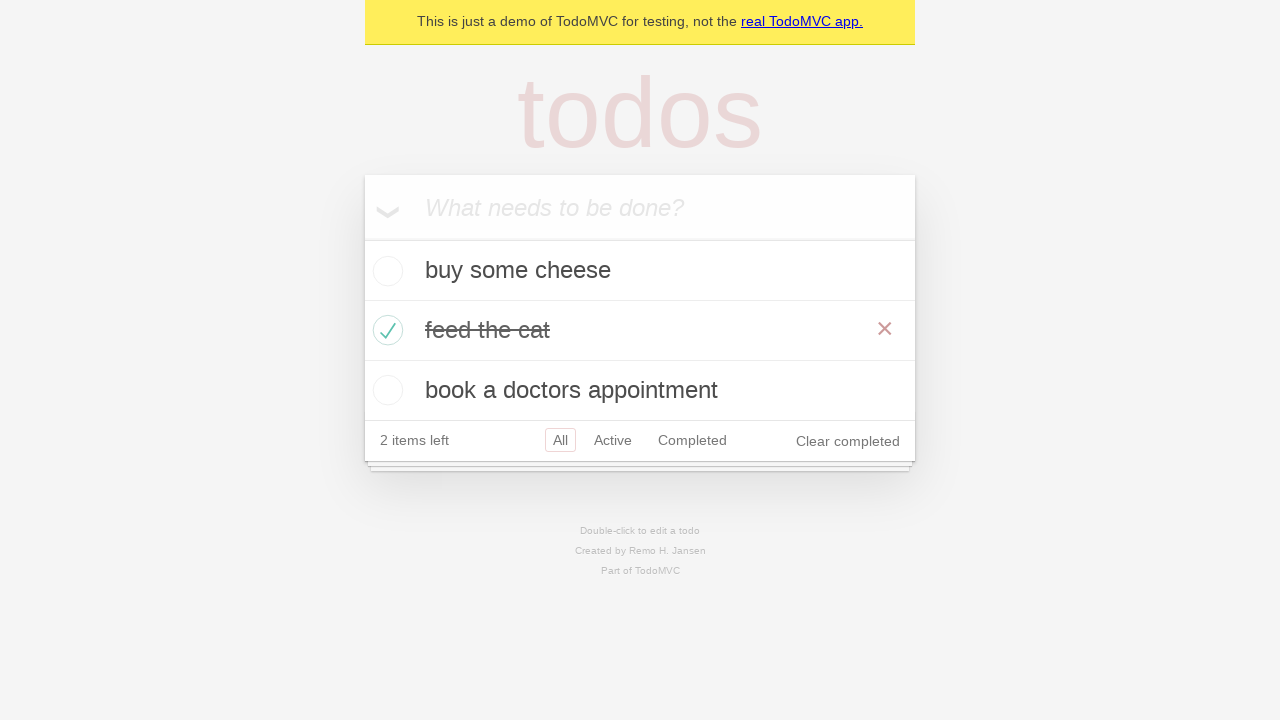

Clicked 'All' filter link at (560, 440) on internal:role=link[name="All"i]
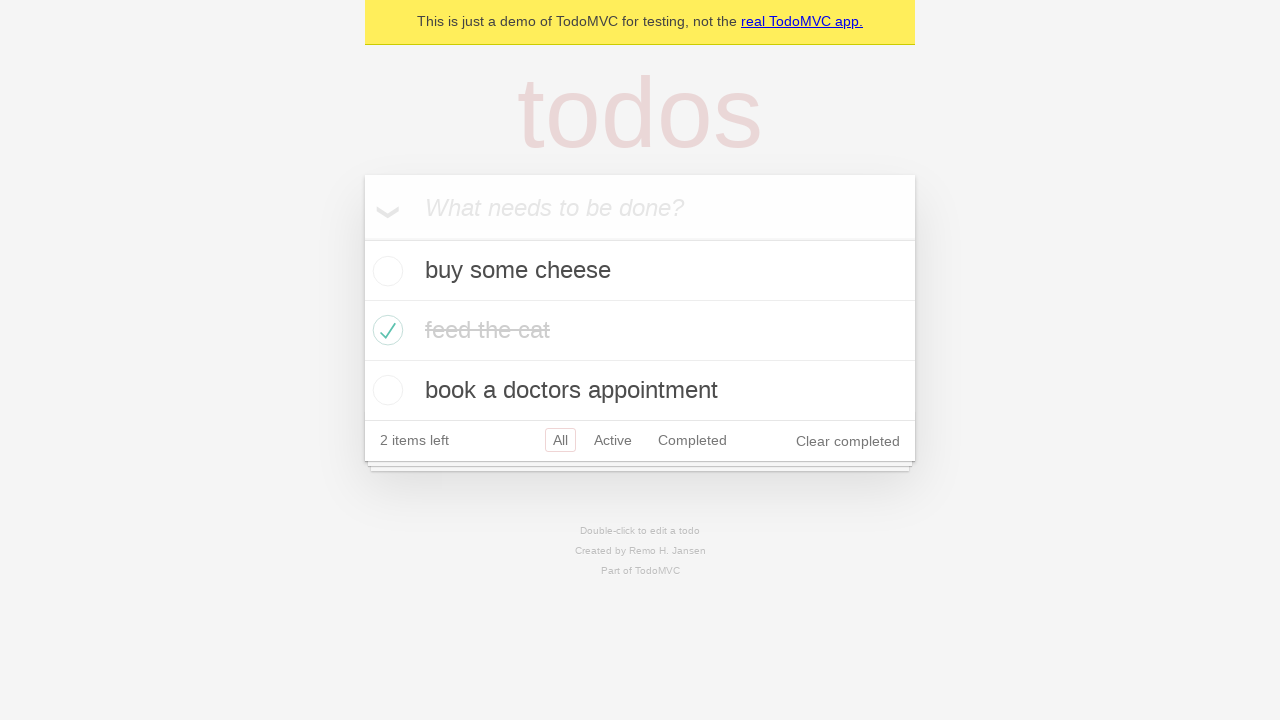

Clicked 'Active' filter link at (613, 440) on internal:role=link[name="Active"i]
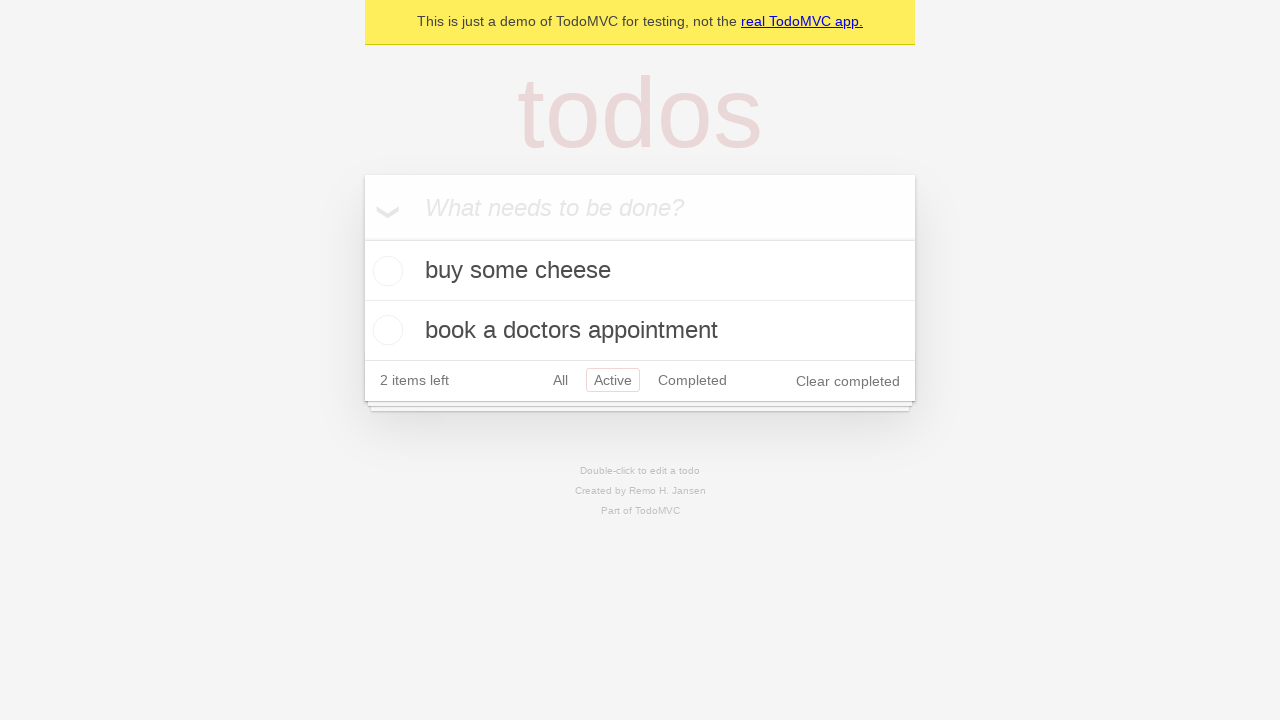

Clicked 'Completed' filter link at (692, 380) on internal:role=link[name="Completed"i]
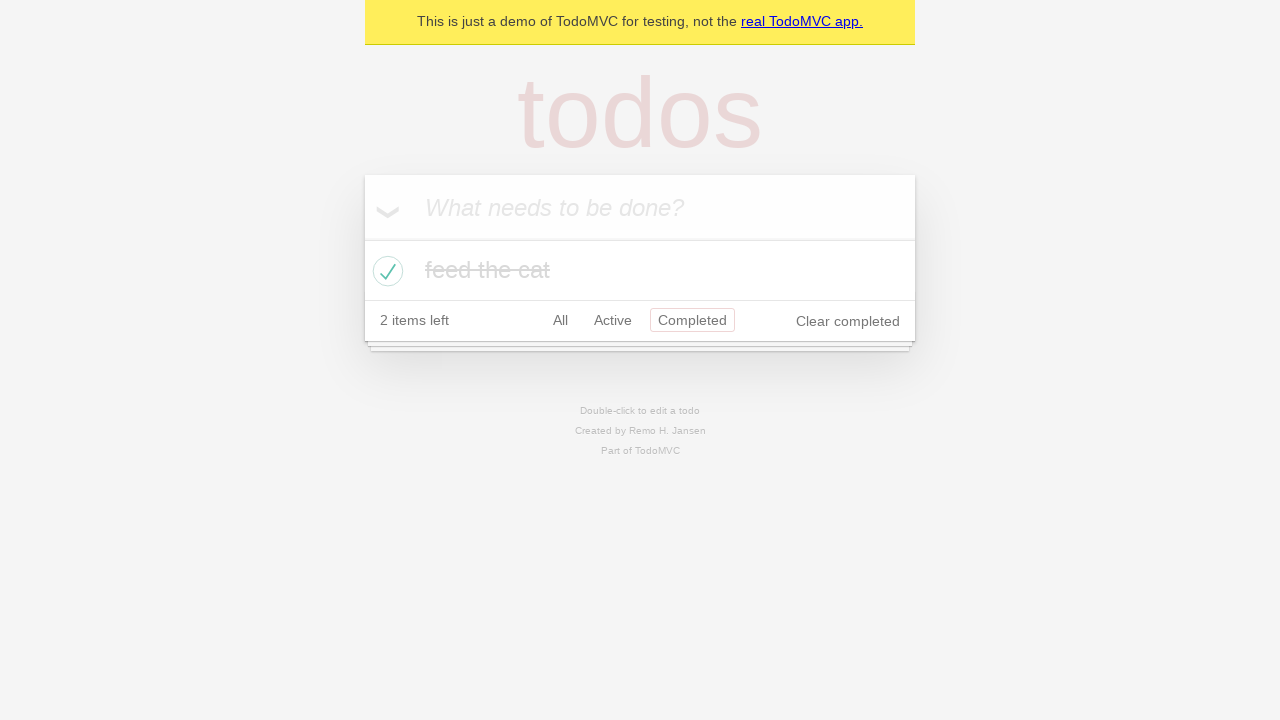

Navigated back from Completed filter to Active filter
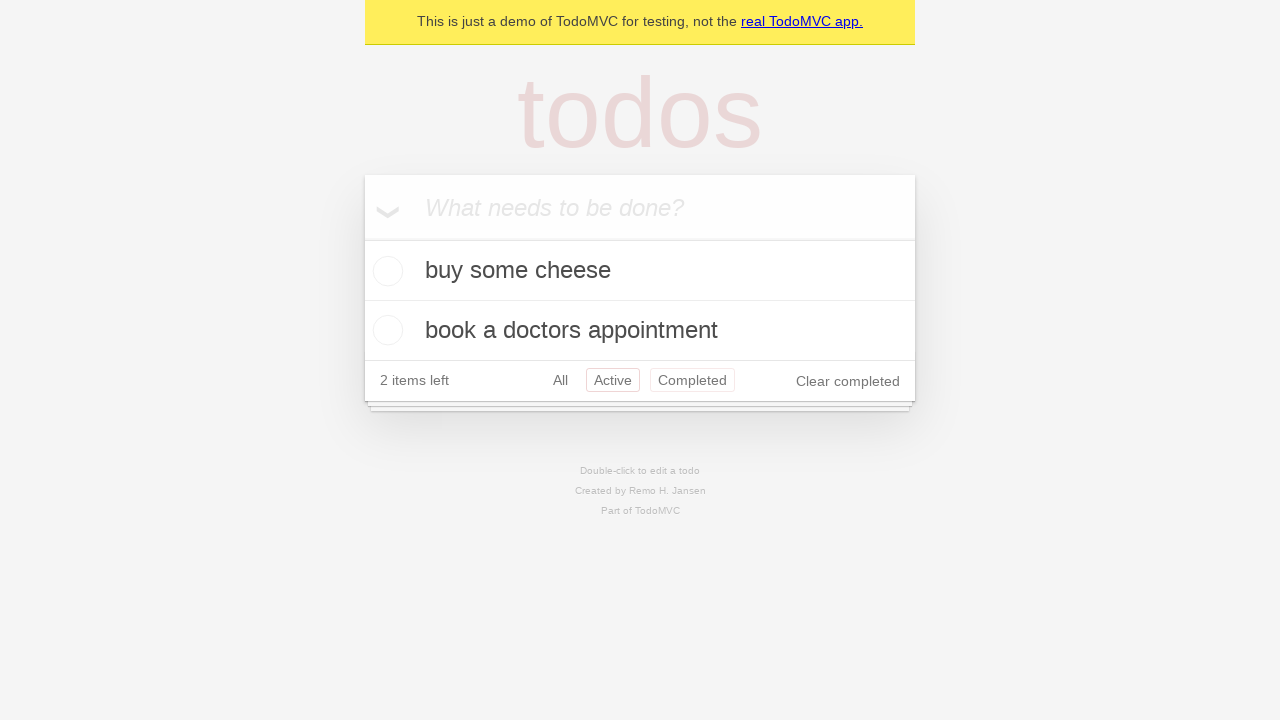

Navigated back from Active filter to All filter
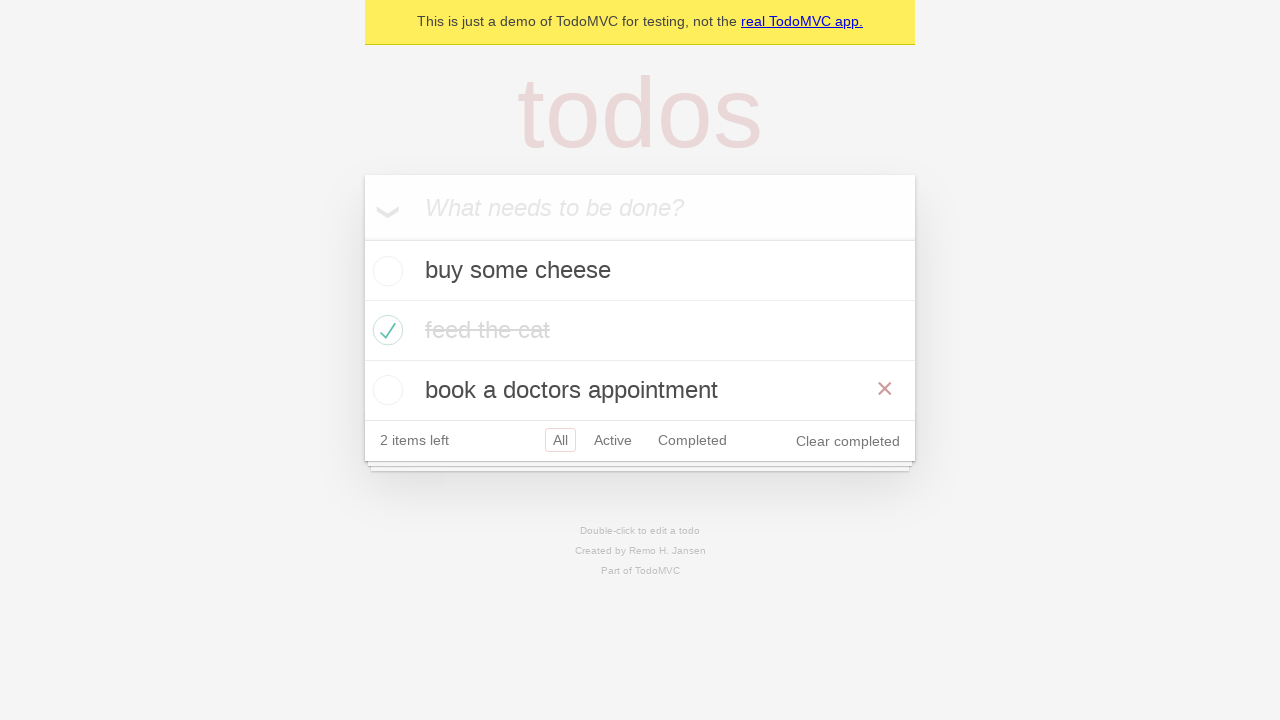

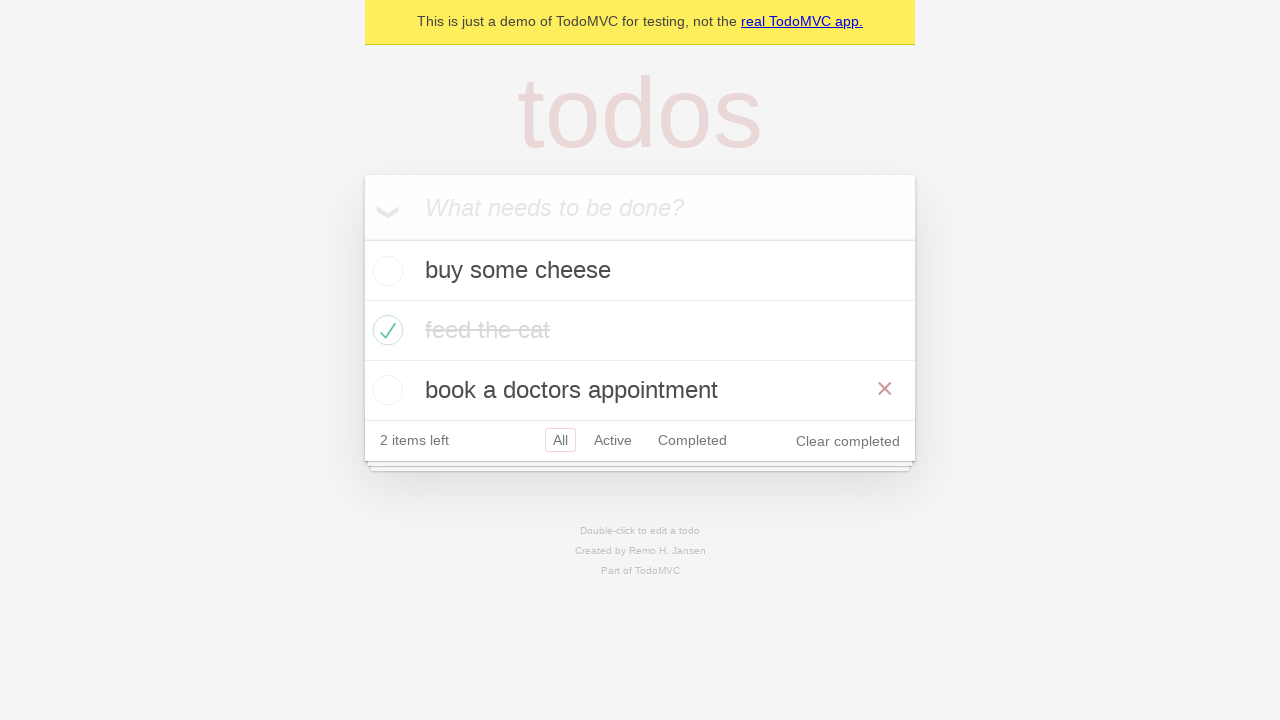